Tests radio button selection on a registration form by clicking the "Male" gender option

Starting URL: http://demo.automationtesting.in/Register.html

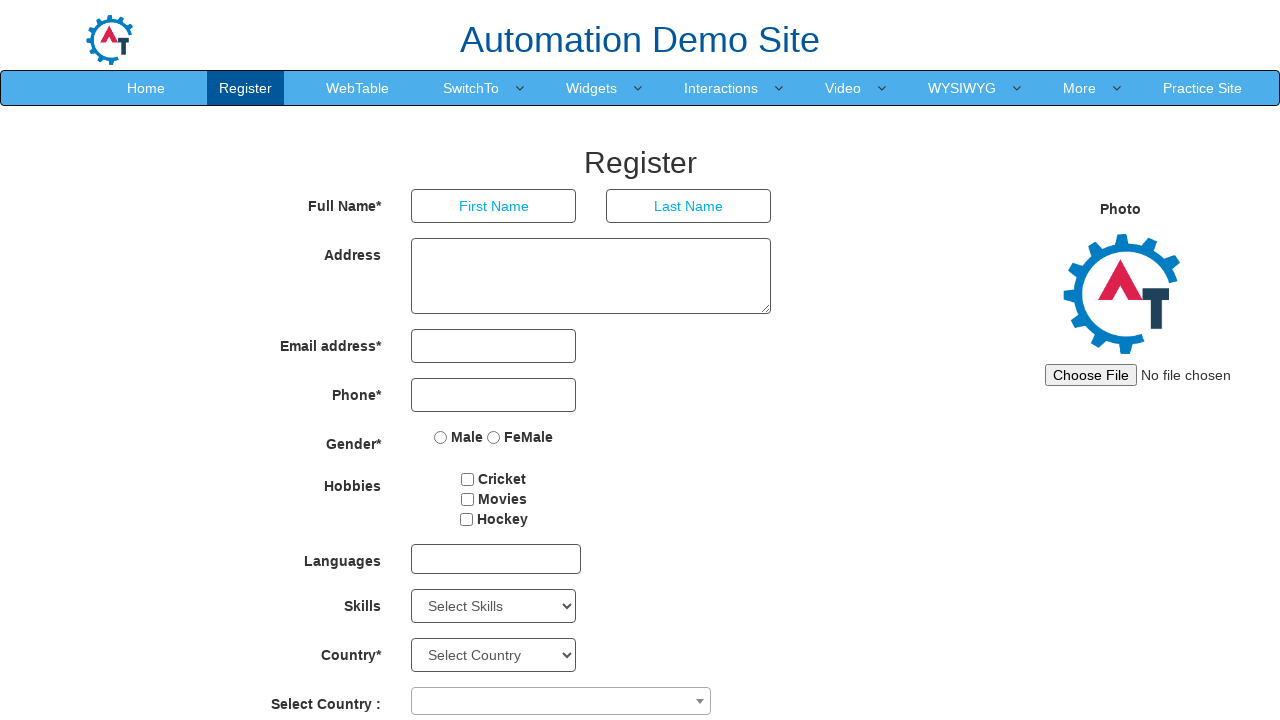

Clicked the Male radio button on registration form at (441, 437) on input[value='Male']
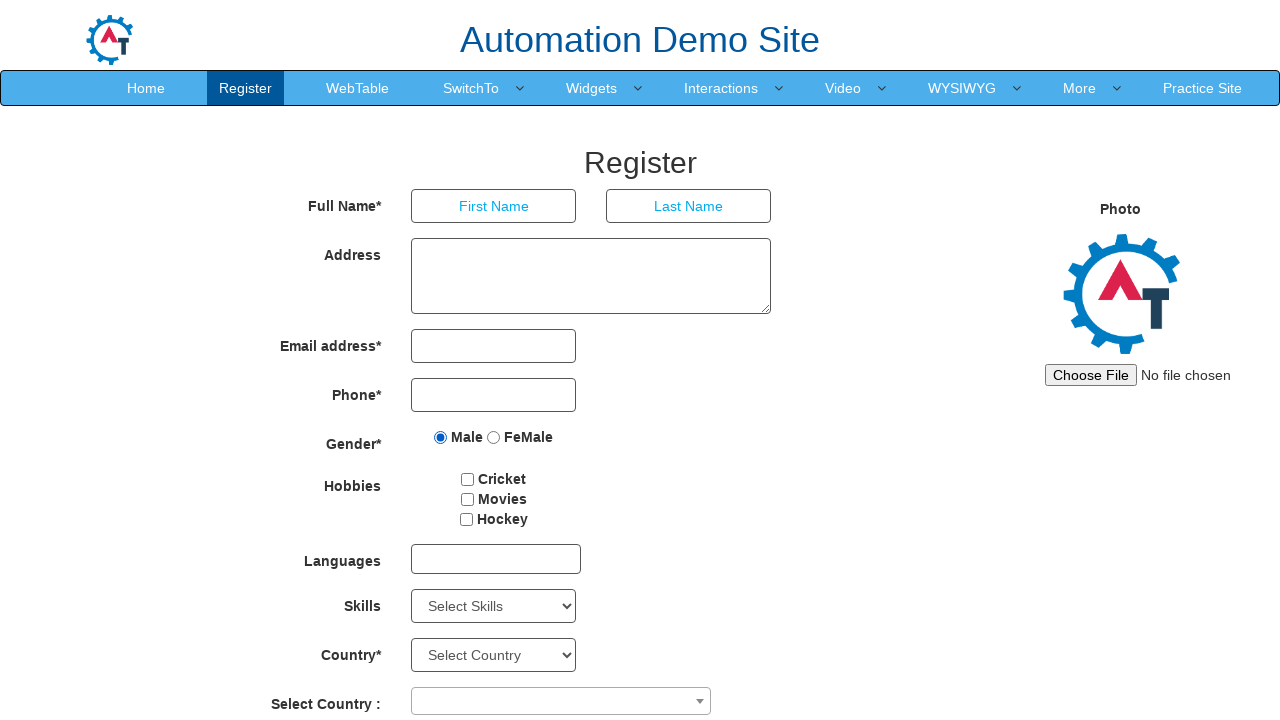

Waited 500ms to verify Male radio button selection
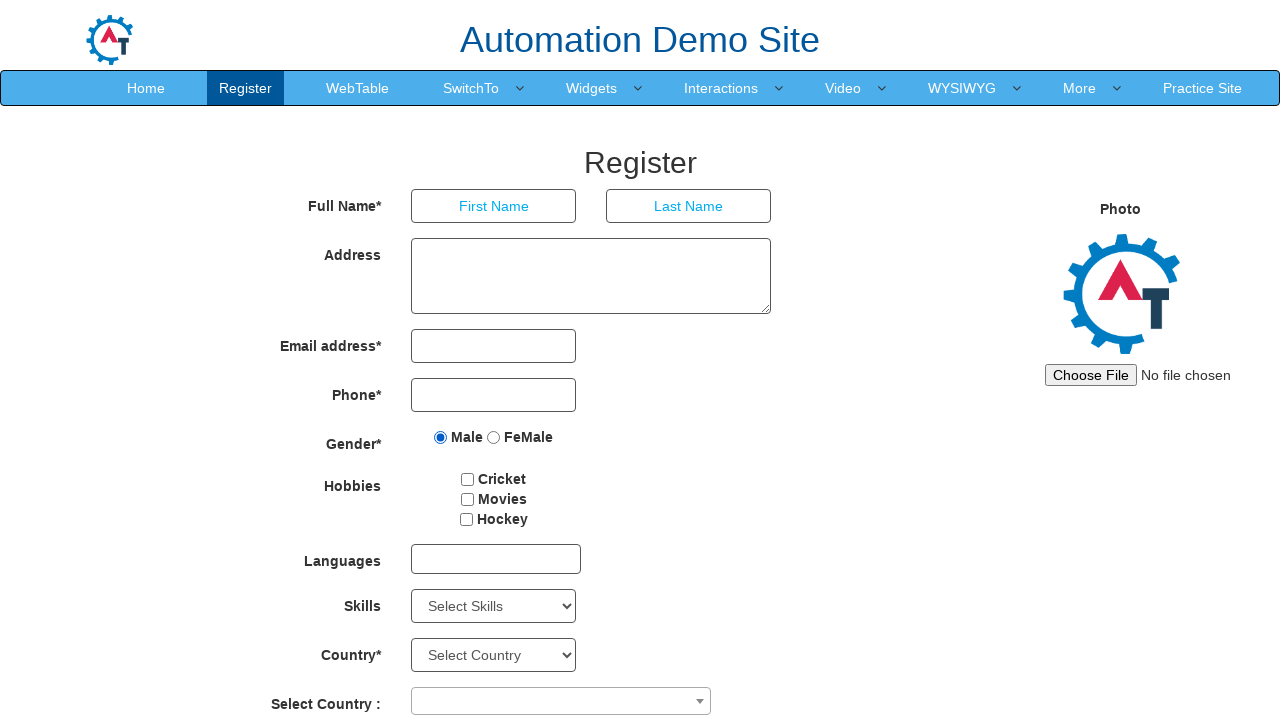

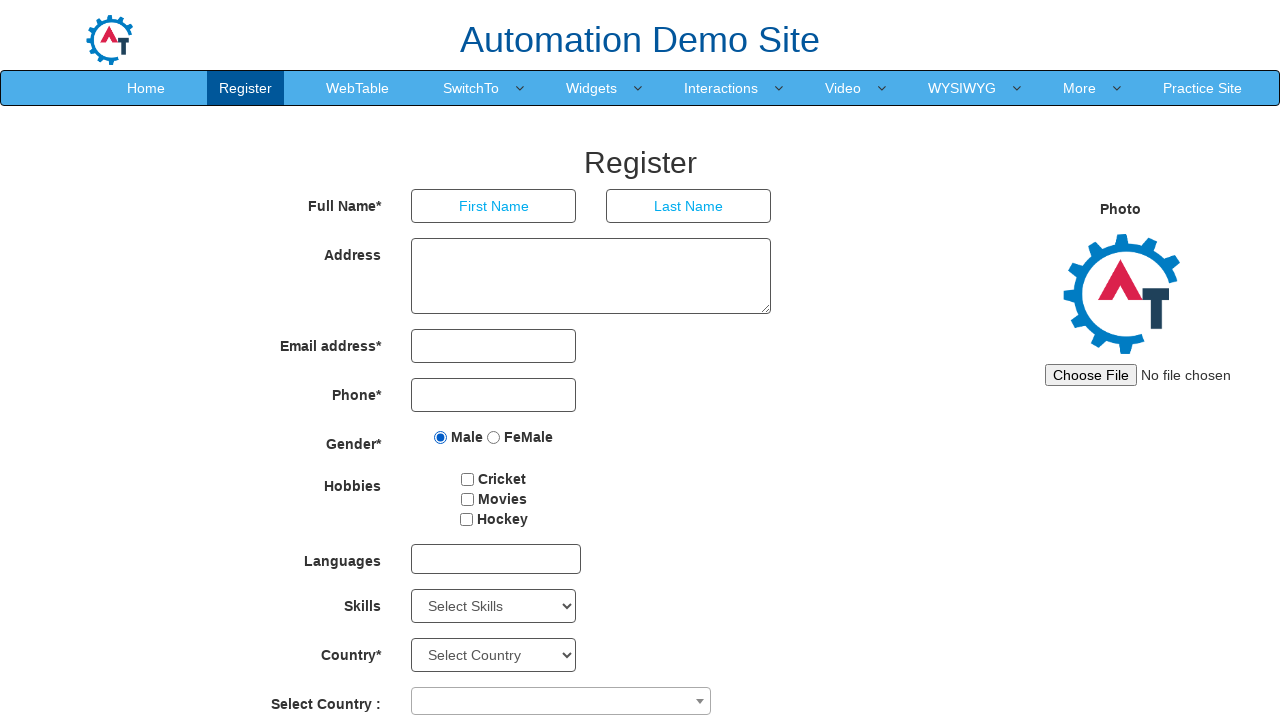